Tests marking individual items as complete by creating two todos and checking them off

Starting URL: https://demo.playwright.dev/todomvc

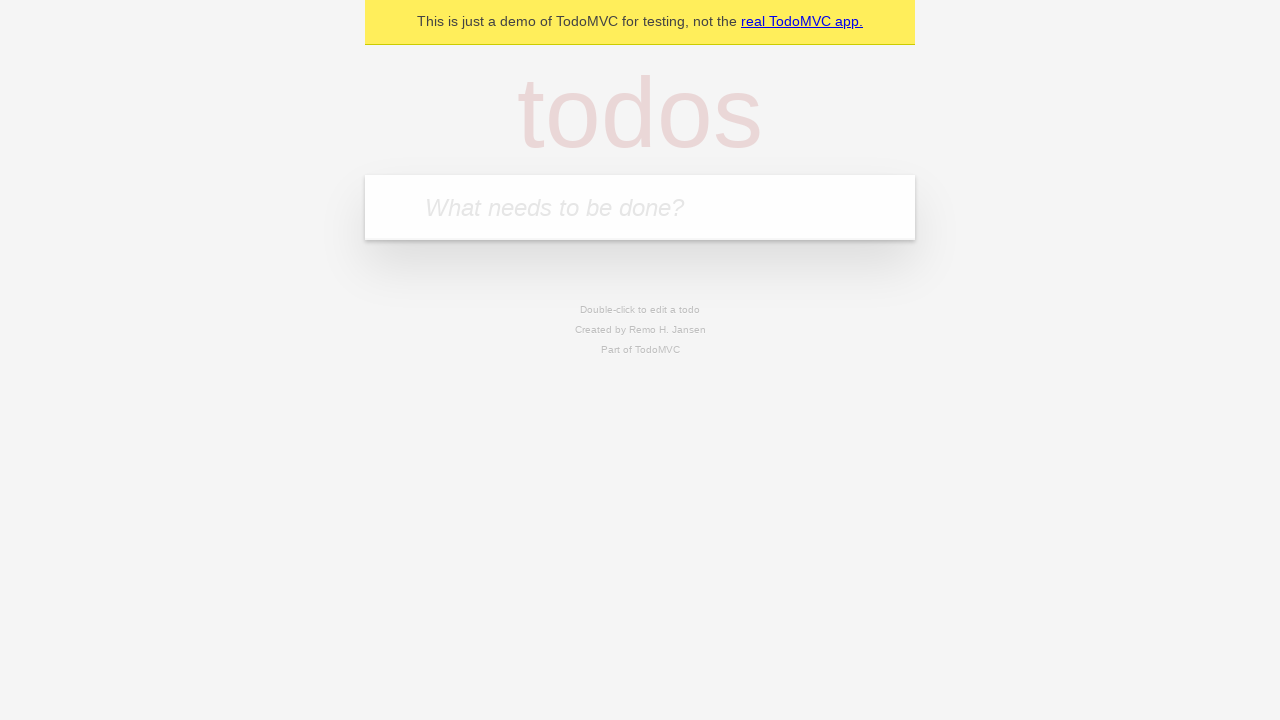

Located the todo input field
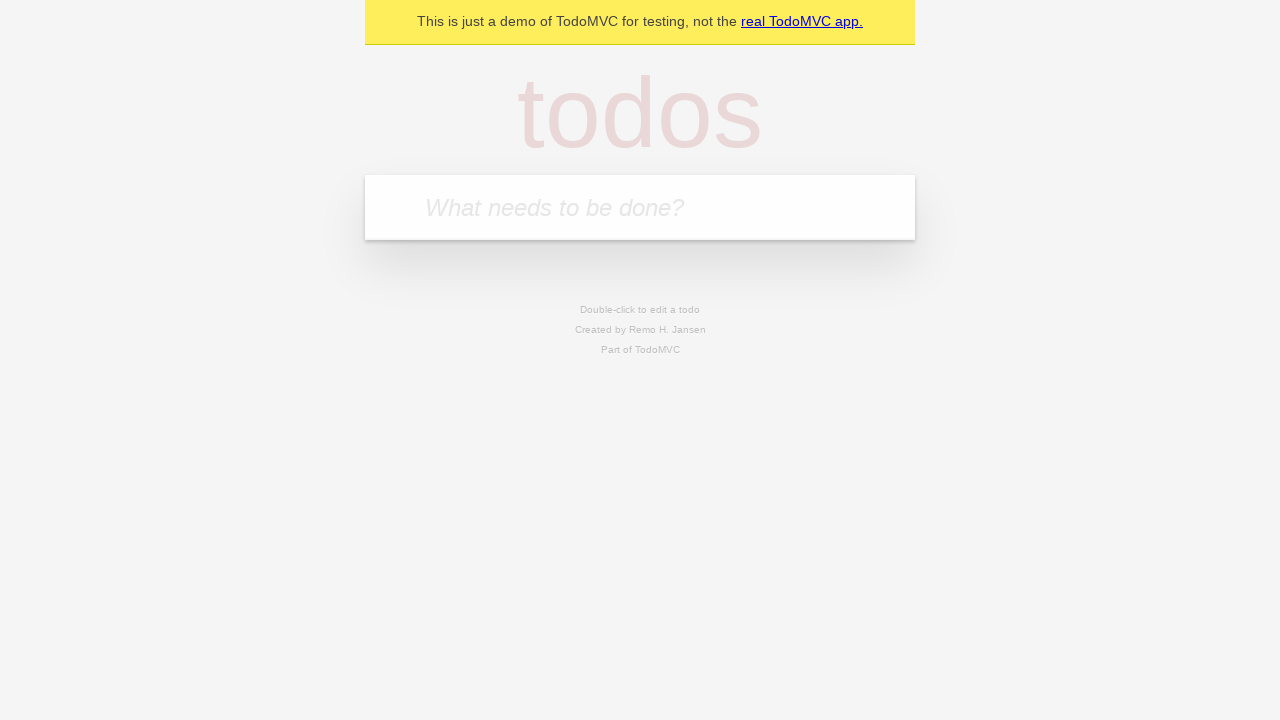

Filled todo input with 'buy some cheese' on internal:attr=[placeholder="What needs to be done?"i]
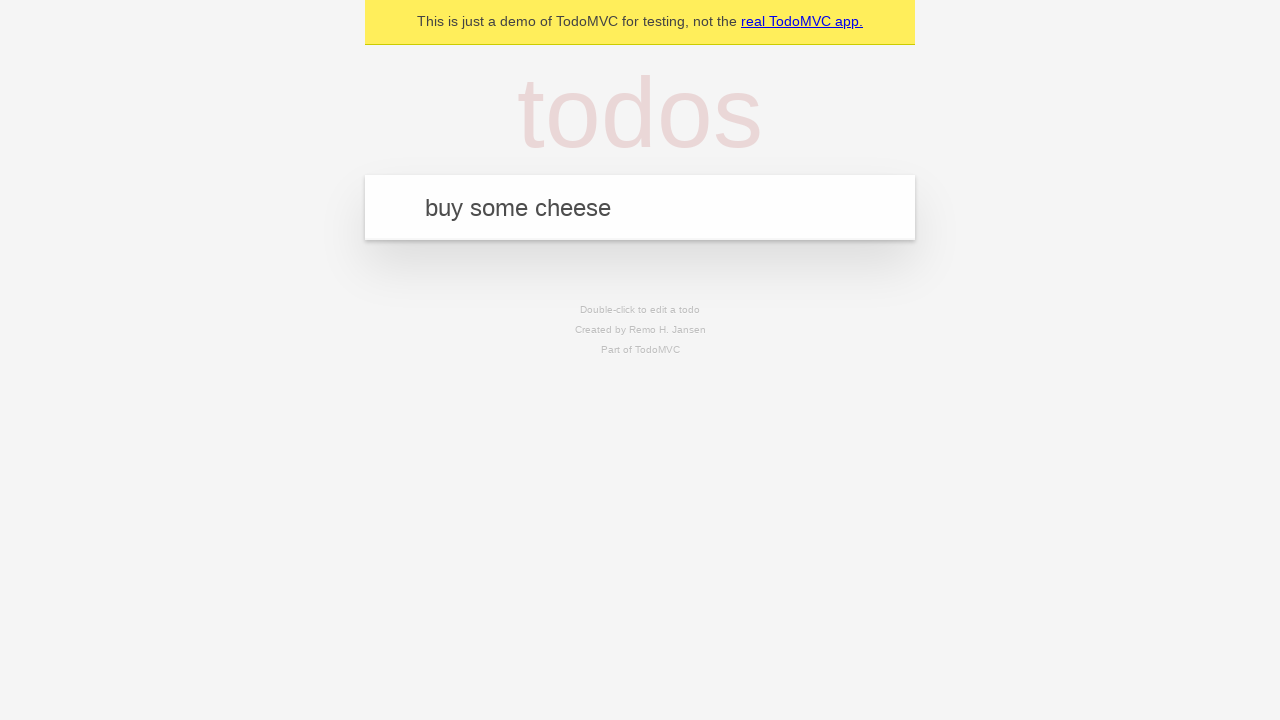

Pressed Enter to create todo 'buy some cheese' on internal:attr=[placeholder="What needs to be done?"i]
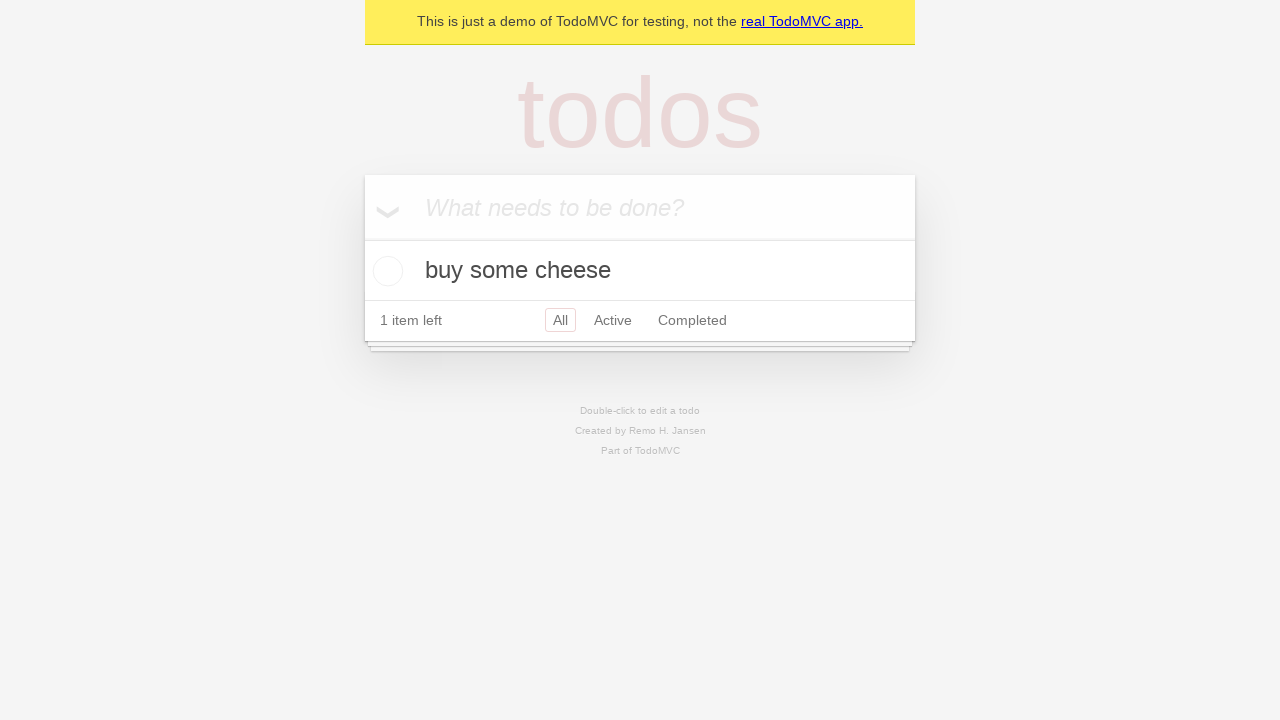

Filled todo input with 'feed the cat' on internal:attr=[placeholder="What needs to be done?"i]
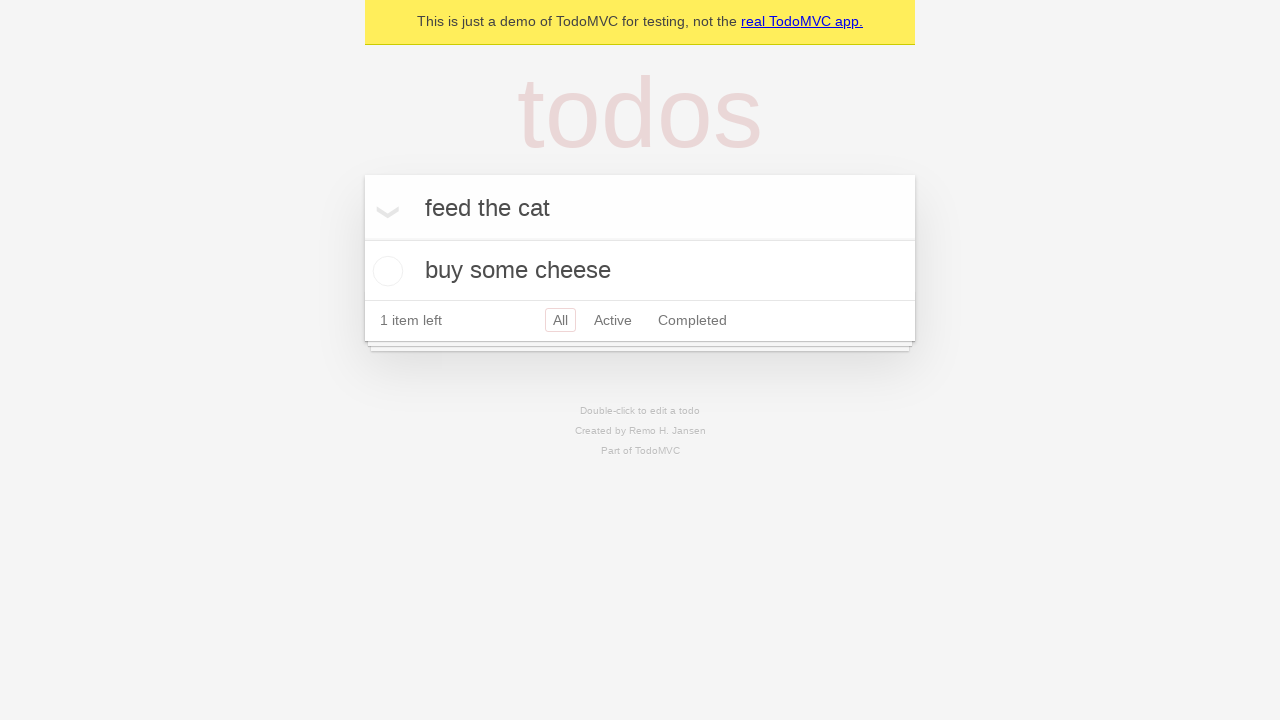

Pressed Enter to create todo 'feed the cat' on internal:attr=[placeholder="What needs to be done?"i]
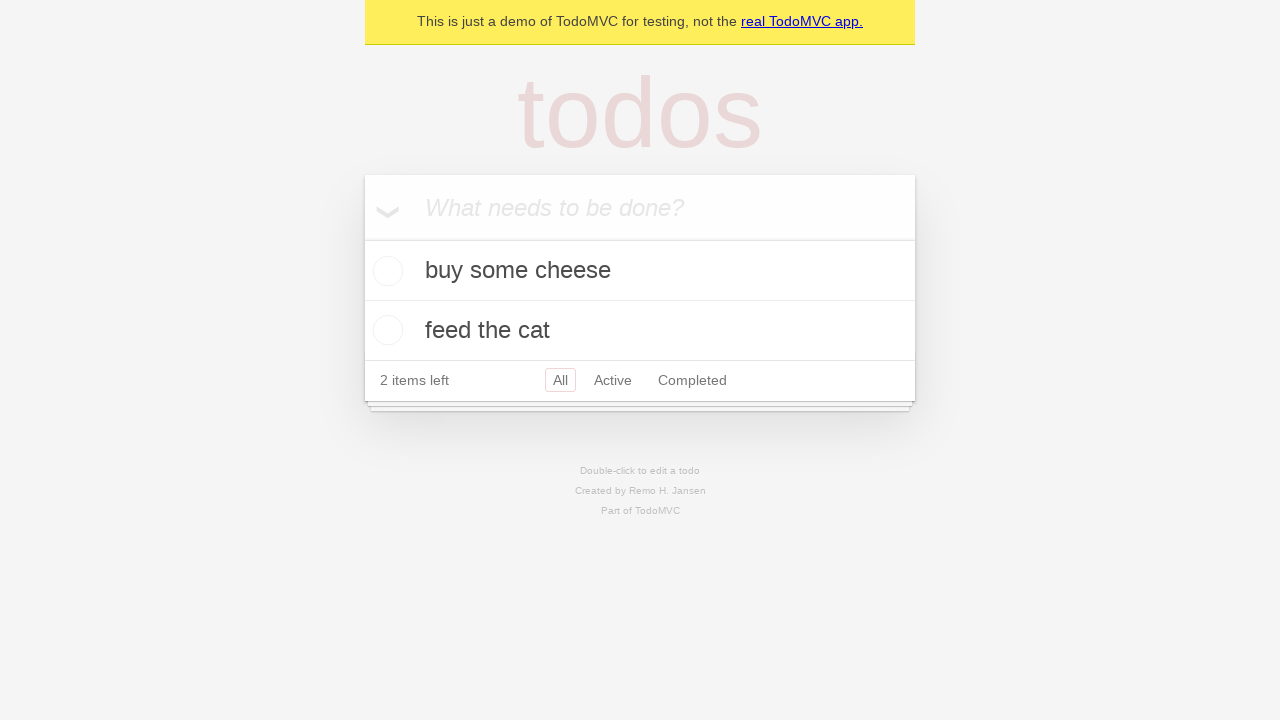

Waited for todo items to appear
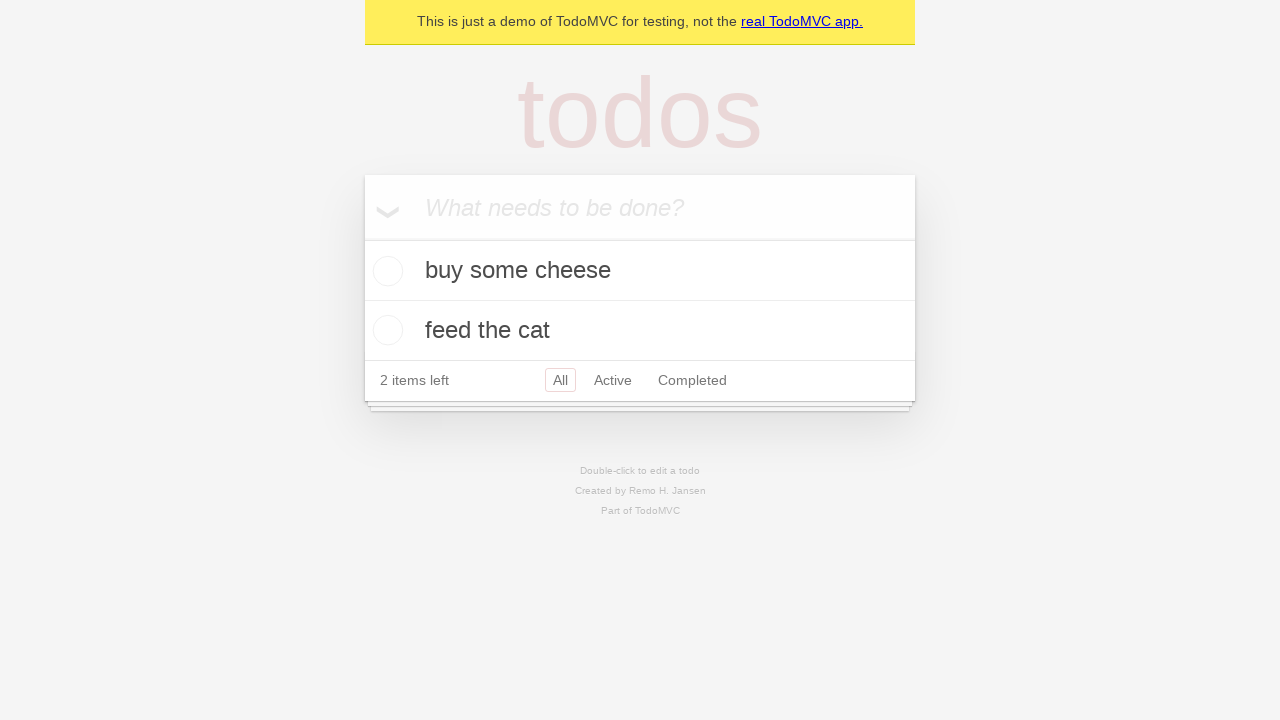

Located the first todo item
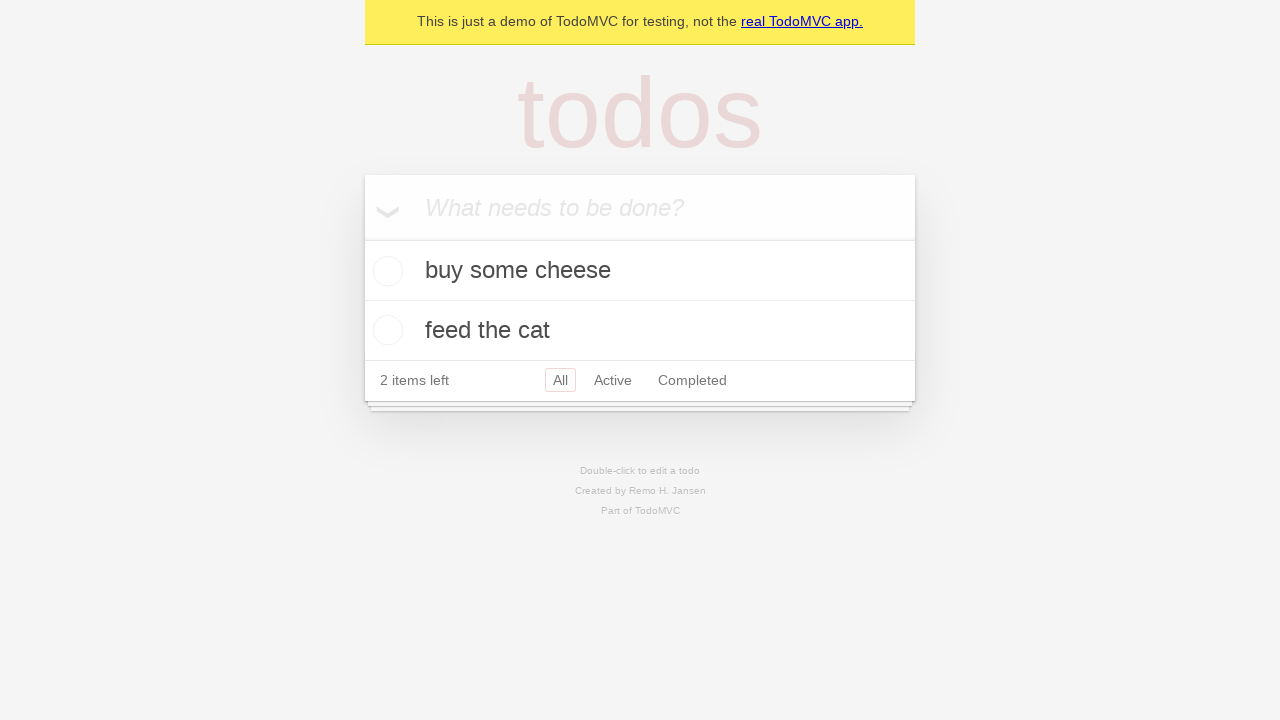

Checked the first todo item as complete at (385, 271) on internal:testid=[data-testid="todo-item"s] >> nth=0 >> internal:role=checkbox
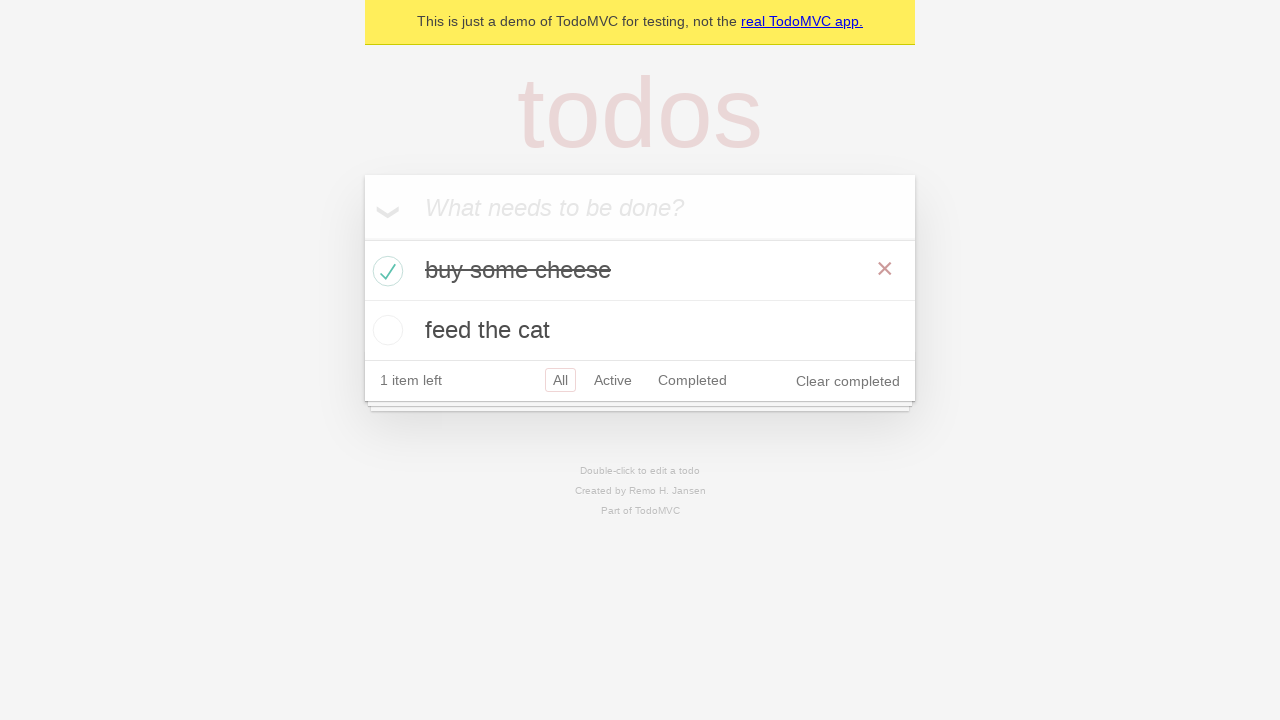

Located the second todo item
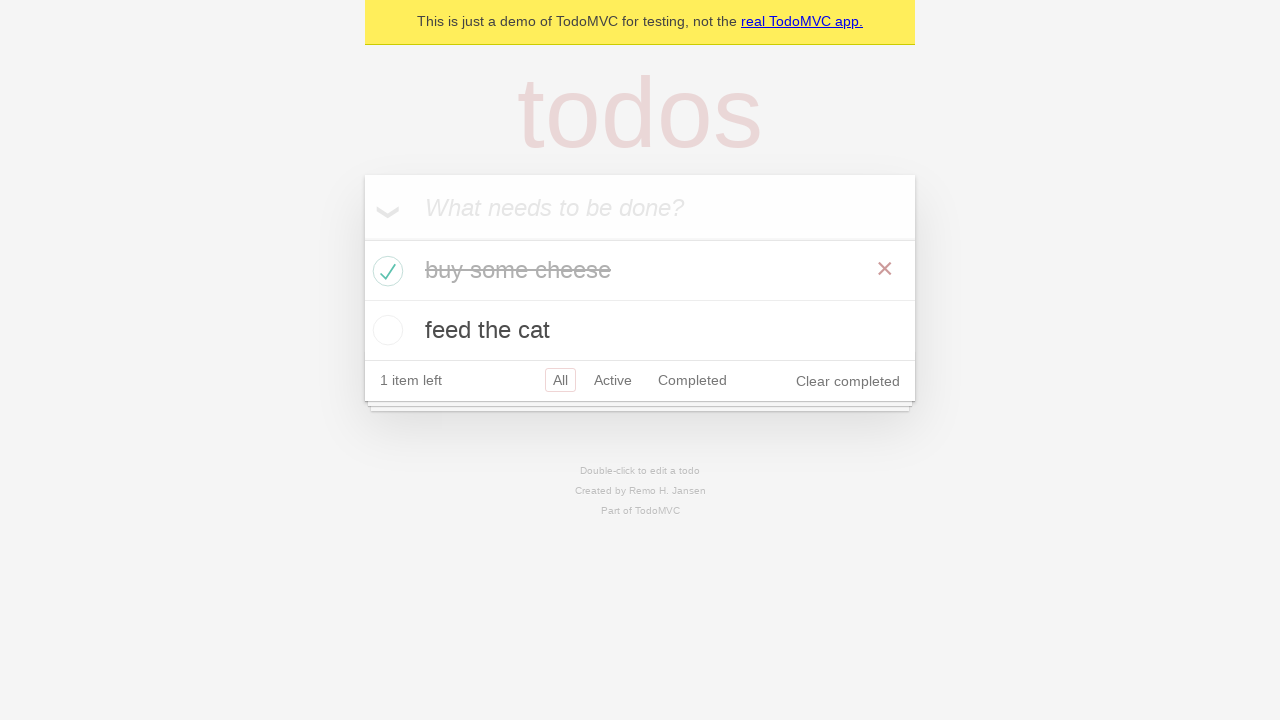

Checked the second todo item as complete at (385, 330) on internal:testid=[data-testid="todo-item"s] >> nth=1 >> internal:role=checkbox
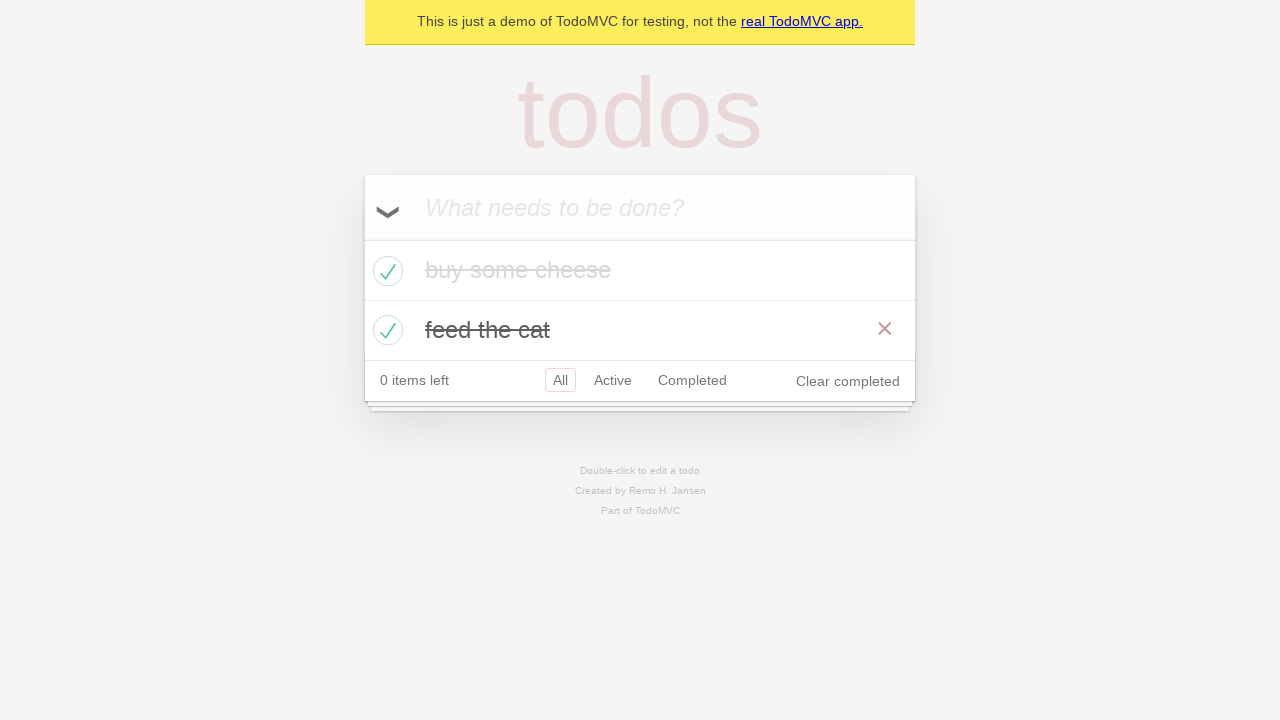

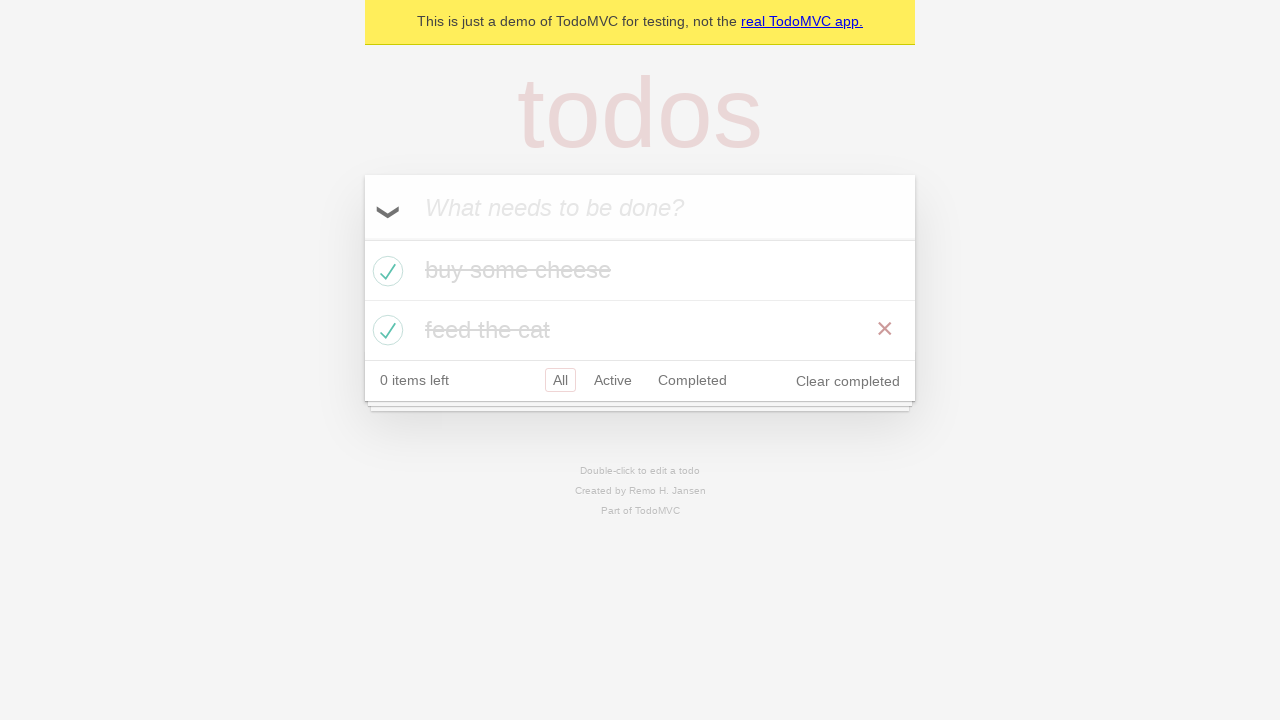